Navigates to the Korean Astronomical Science Institute page about lunar eclipses, waits for content to load, then navigates to view a lunar eclipse diagram image

Starting URL: https://astro.kasi.re.kr/learning/pageView/5934

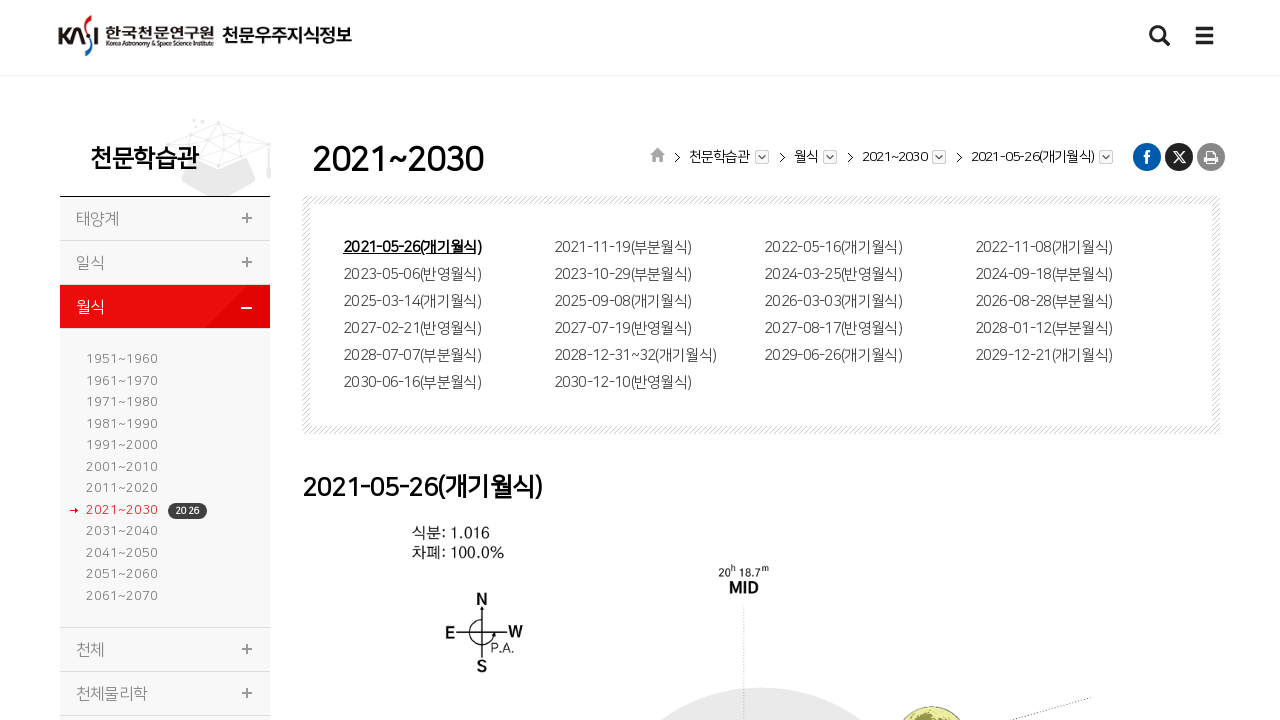

Waited for content section to load on Korean Astronomical Science Institute lunar eclipse page
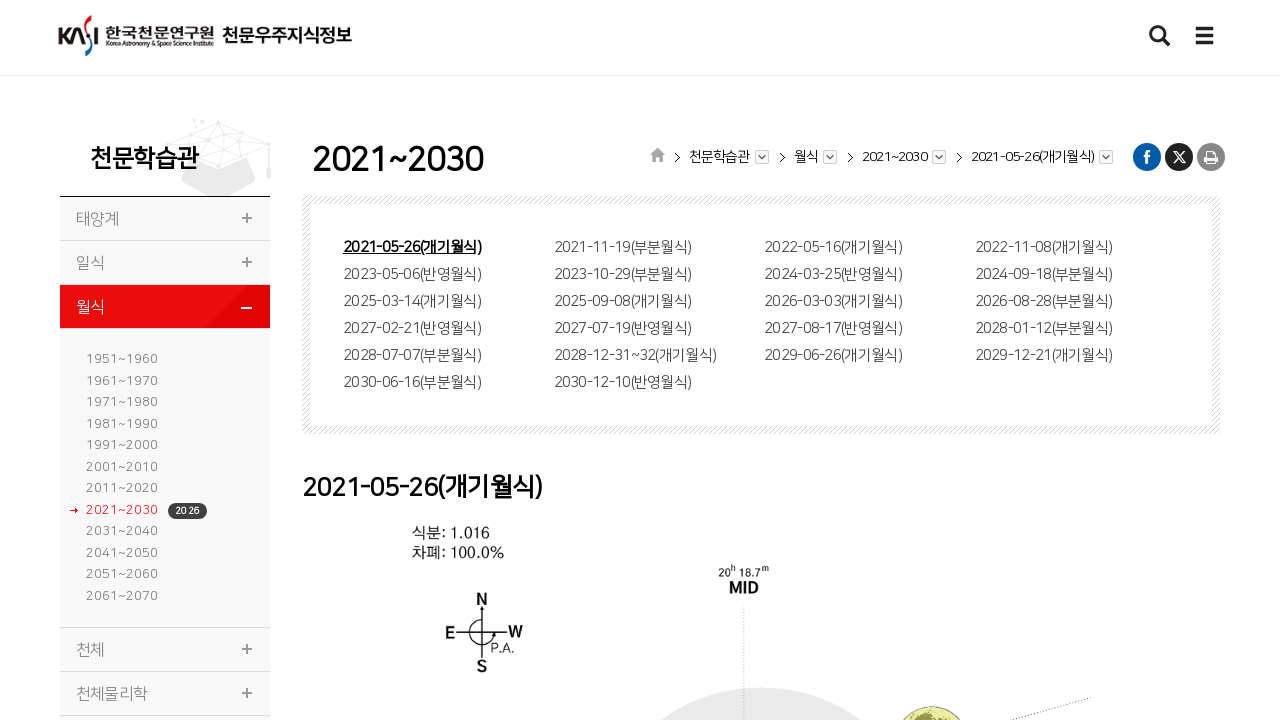

Navigated to lunar eclipse diagram image for October 28, 2023
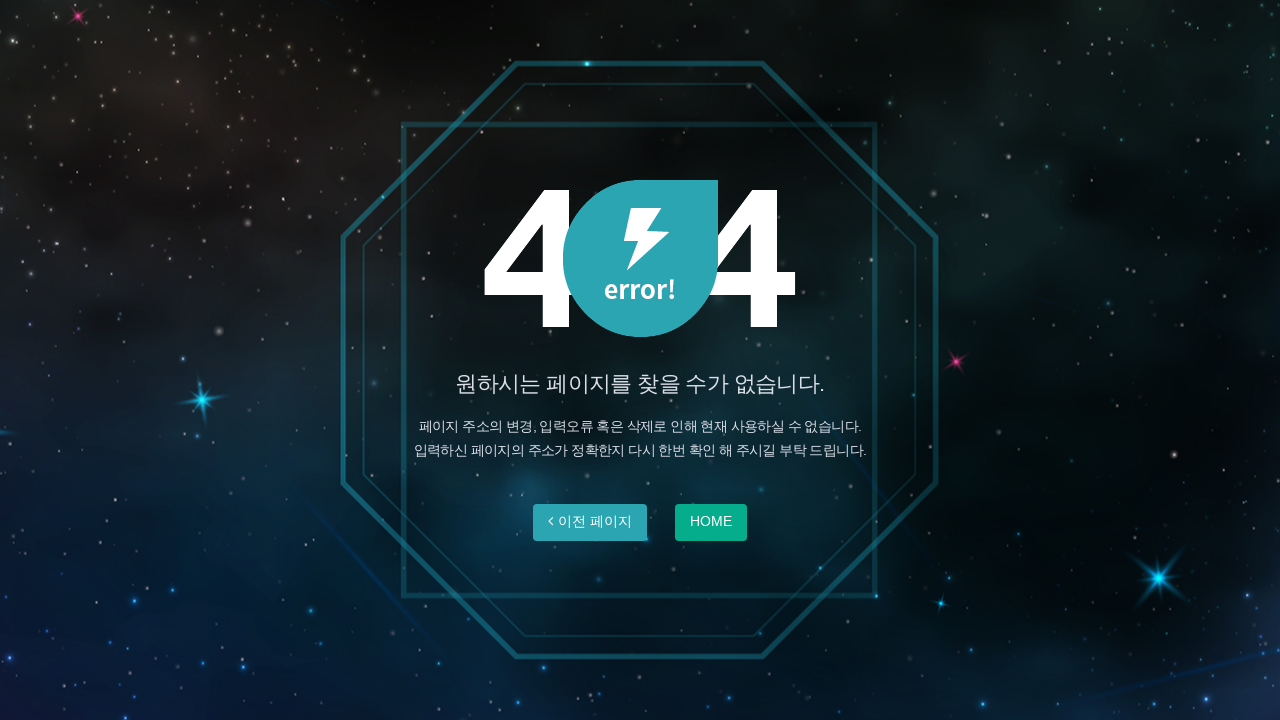

Lunar eclipse diagram image loaded successfully
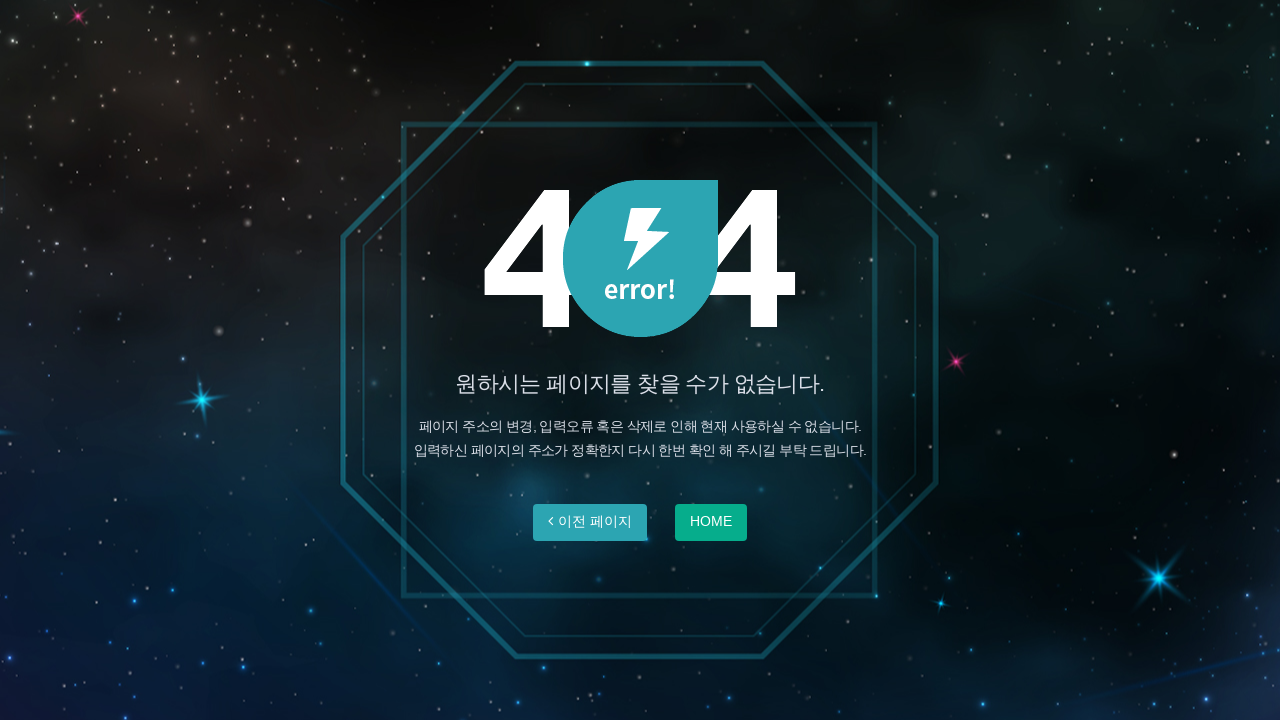

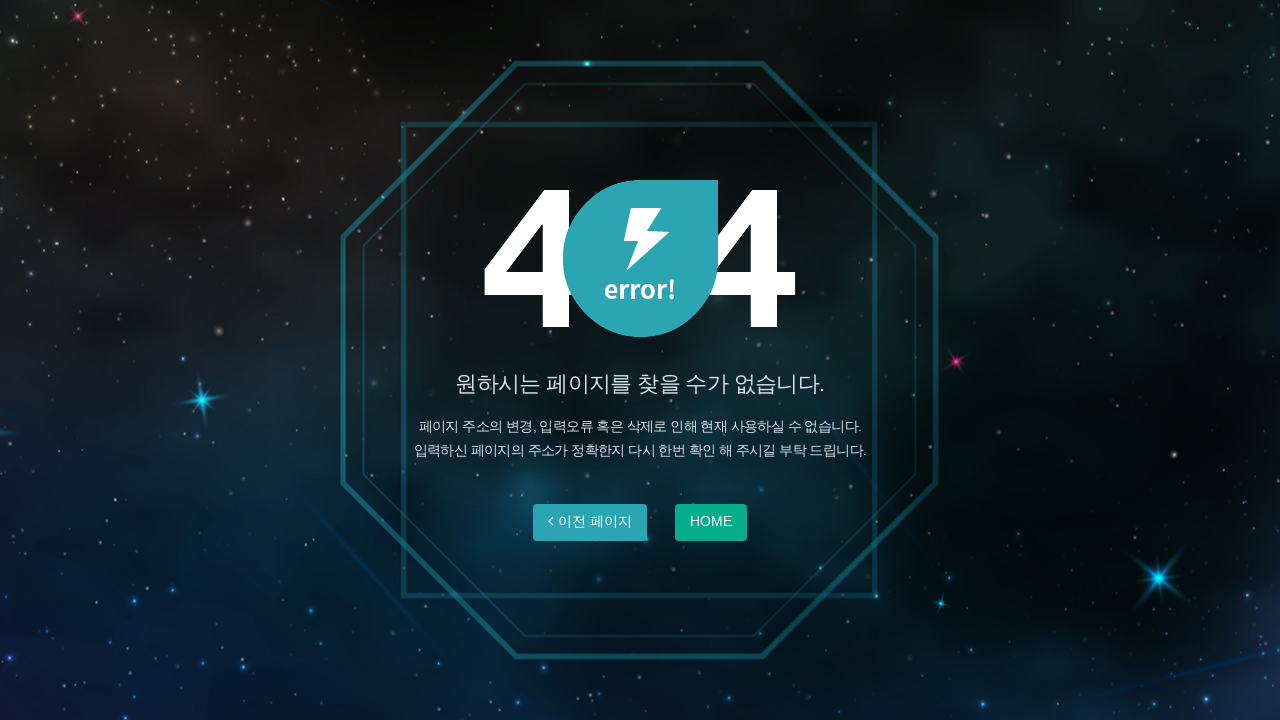